Tests filling out a text box form with name, email, current address, and permanent address fields

Starting URL: https://demoqa.com/text-box

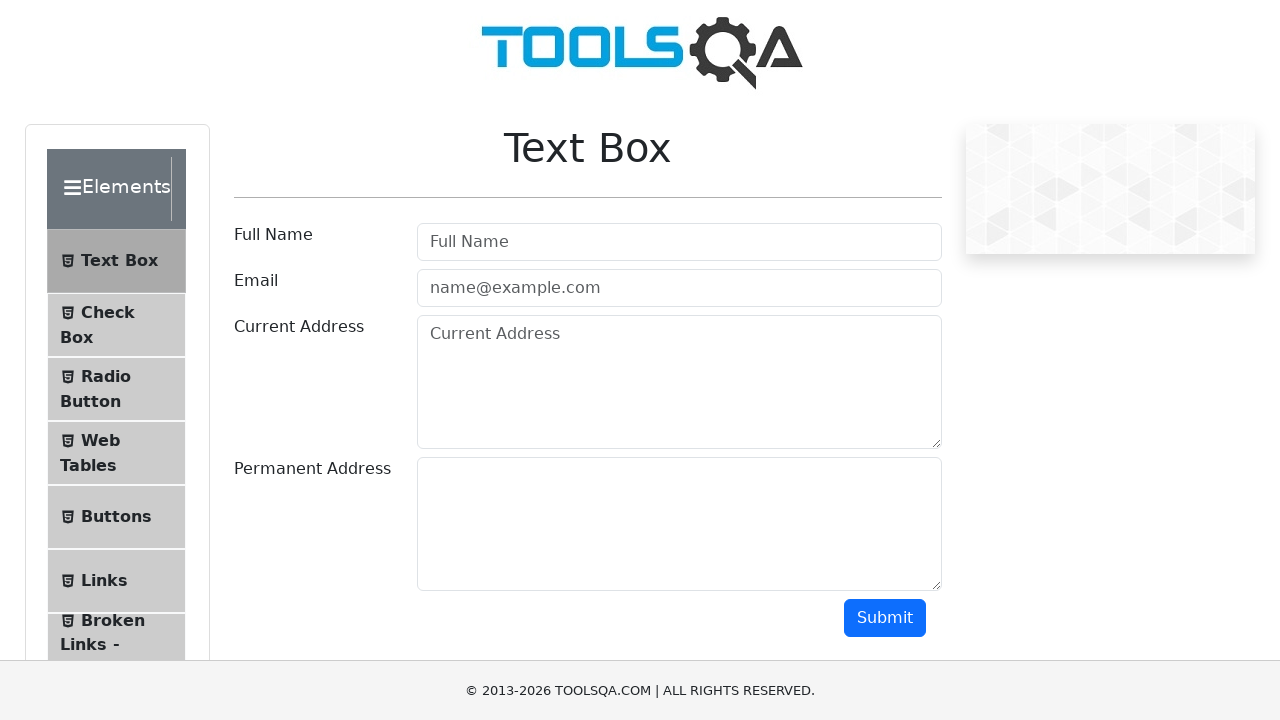

Filled name field with 'Shamim' on #userName
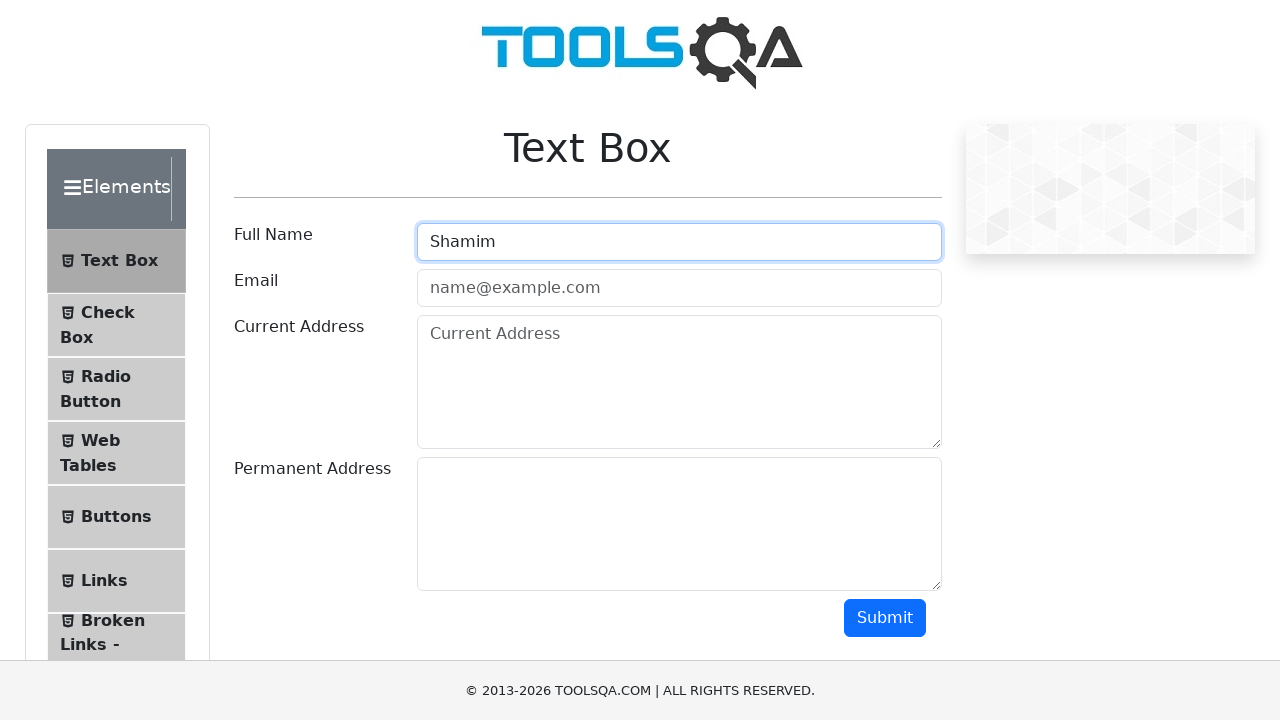

Filled email field with 'shamim@test.com' on #userEmail
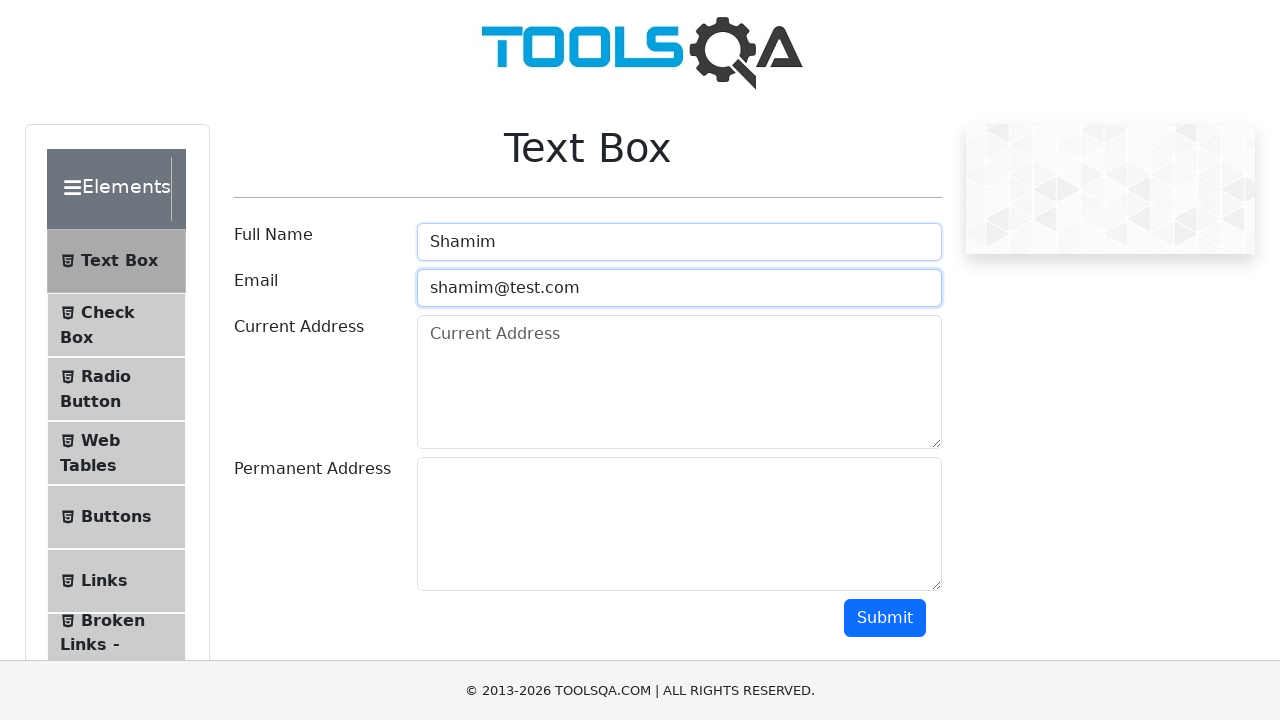

Filled current address field with 'Dhaka' on #currentAddress
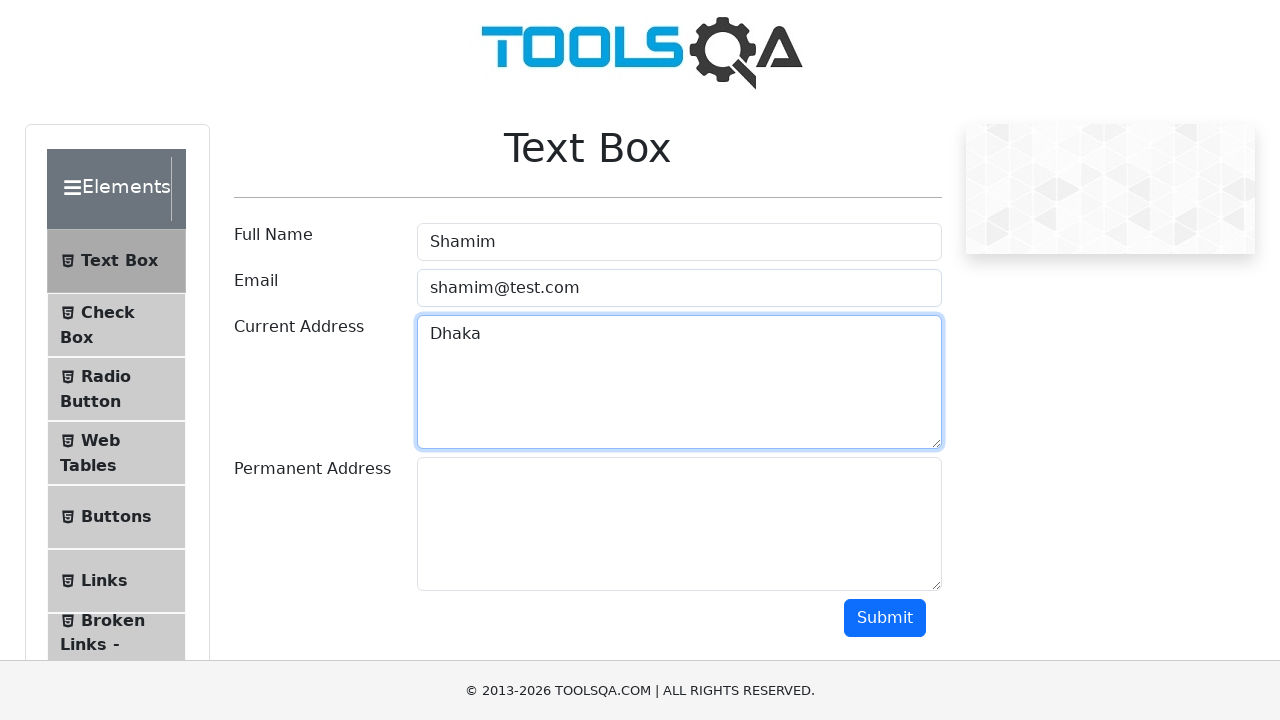

Filled permanent address field with 'Jamalpur' on #permanentAddress
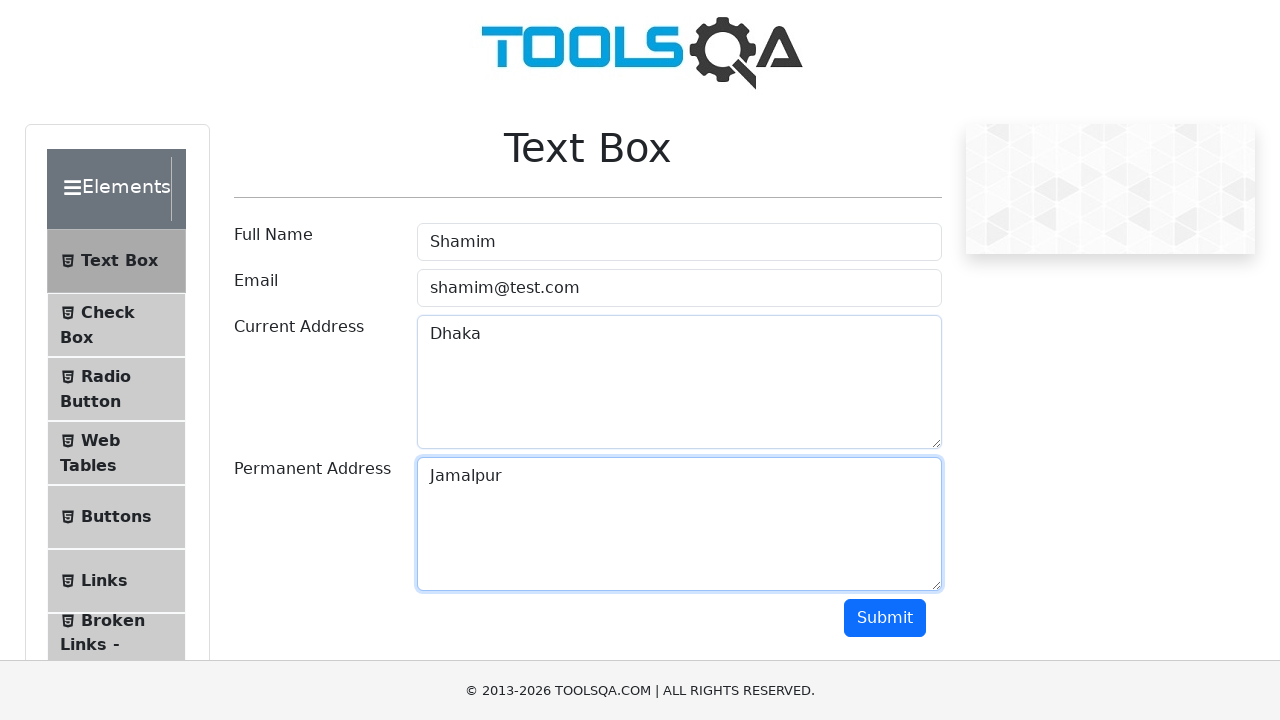

Submitted form by pressing Enter on submit button on #submit
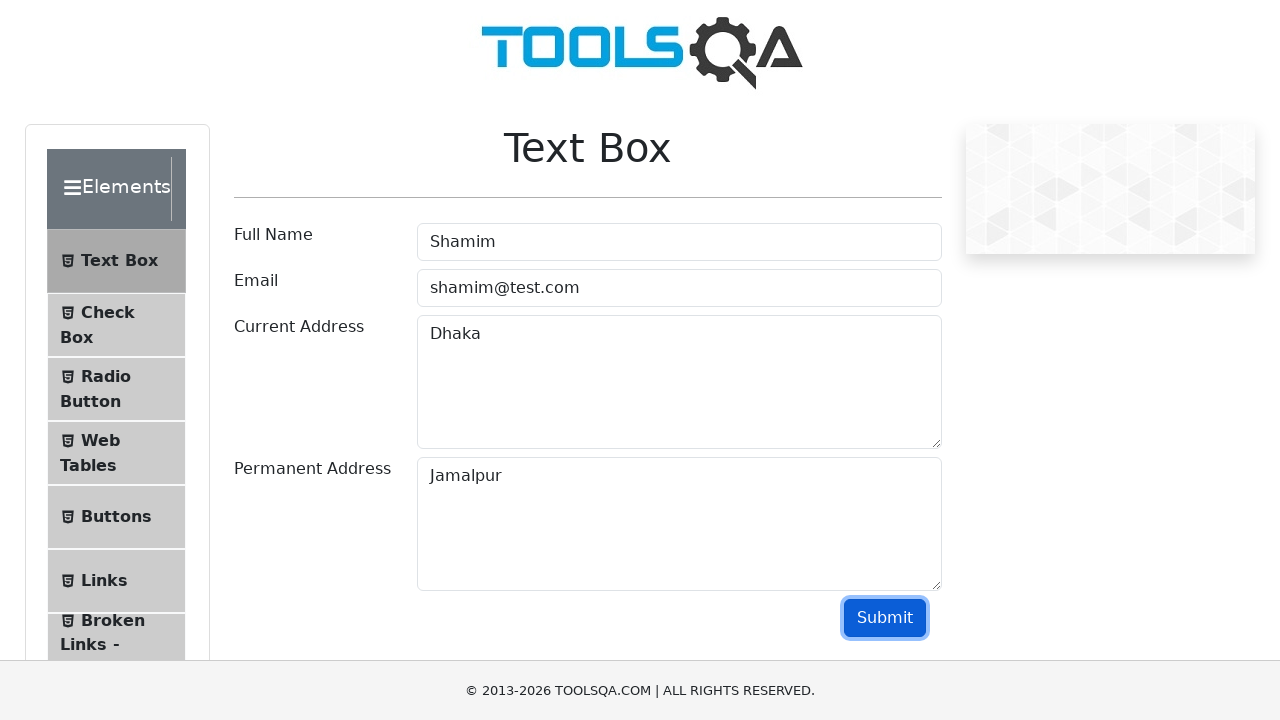

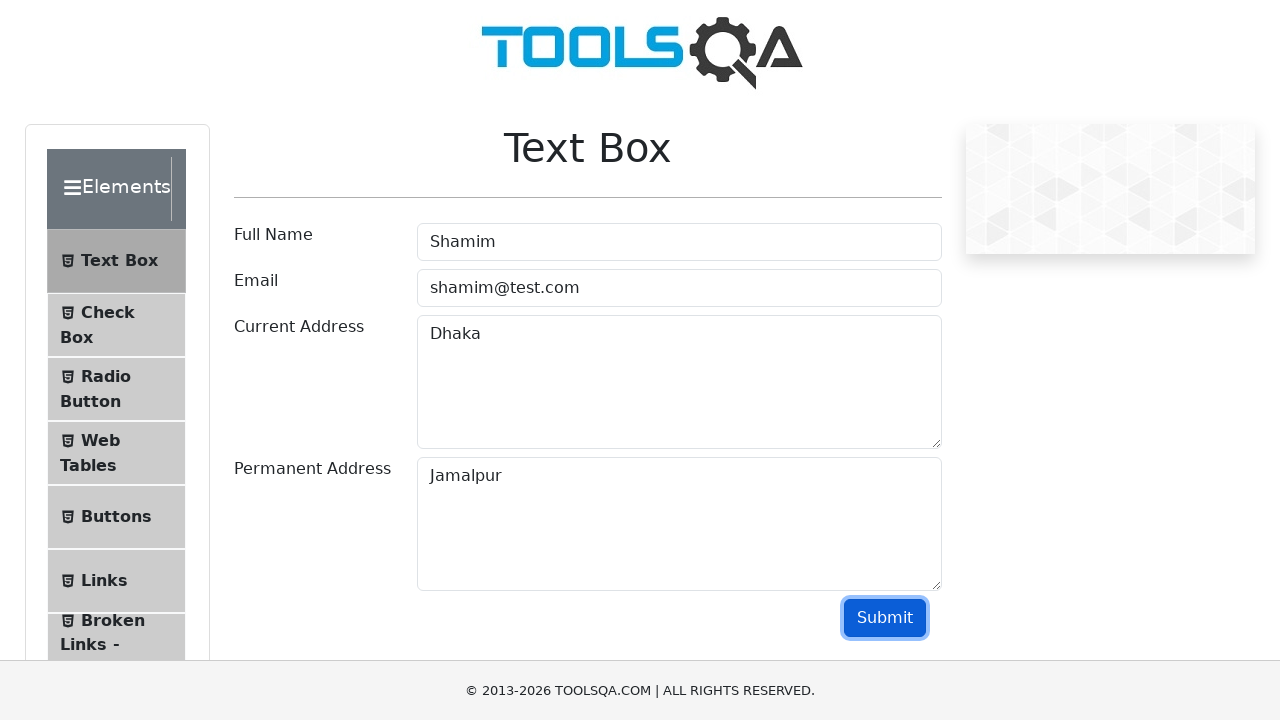